Tests clicking a link and verifying navigation to the correct page with expected heading

Starting URL: https://kristinek.github.io/site/examples/actions

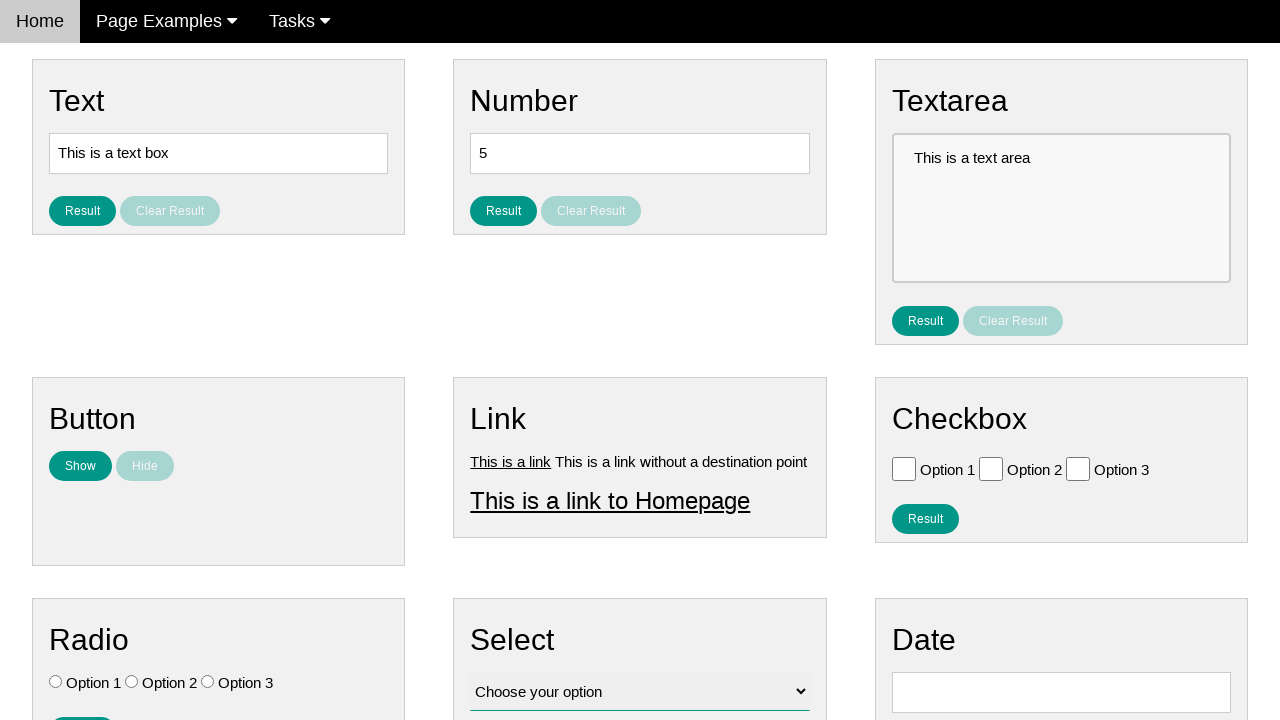

Clicked 'Link 1' link at (511, 461) on a[title='Link 1']
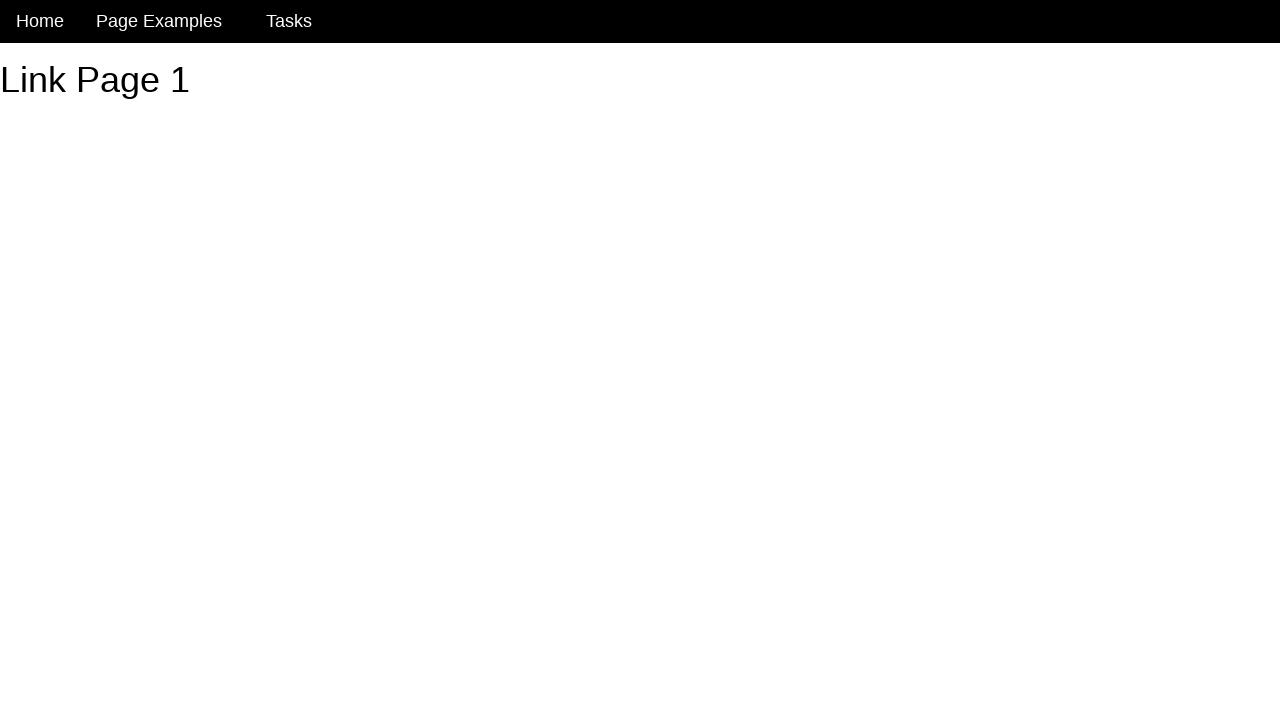

Verified URL is https://kristinek.github.io/site/examples/link1
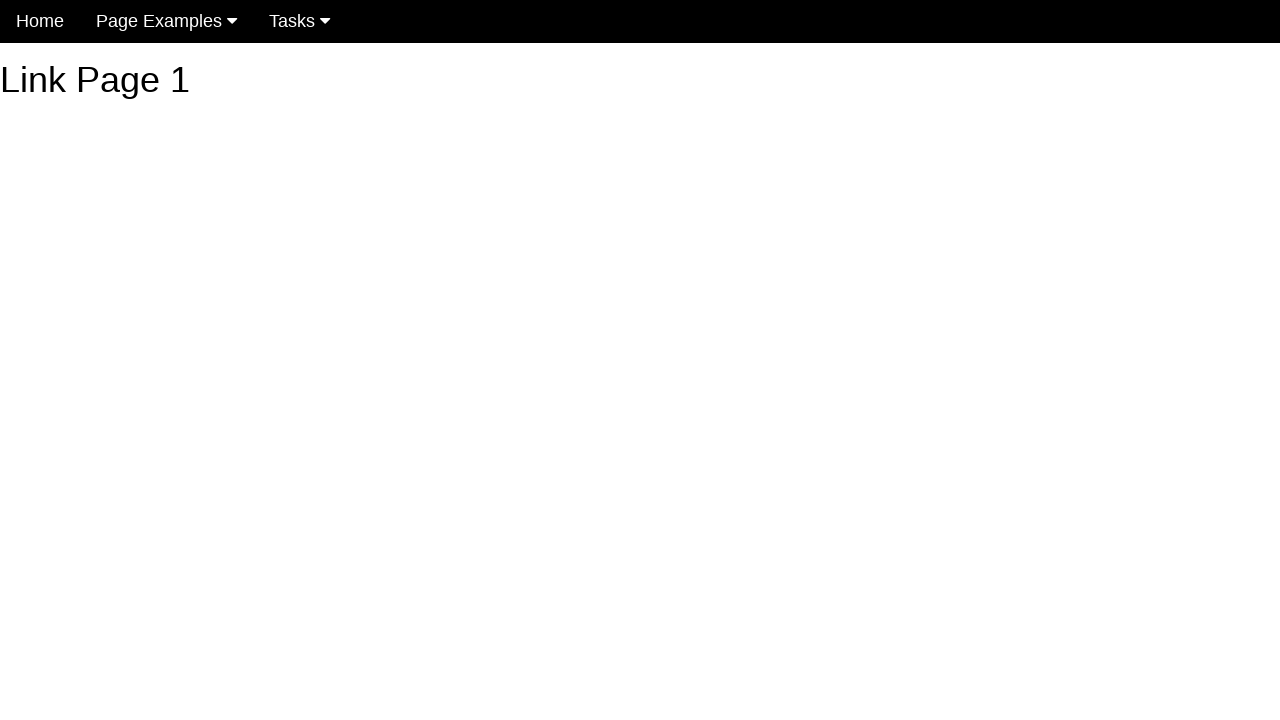

Verified h1 heading text is 'Link Page 1'
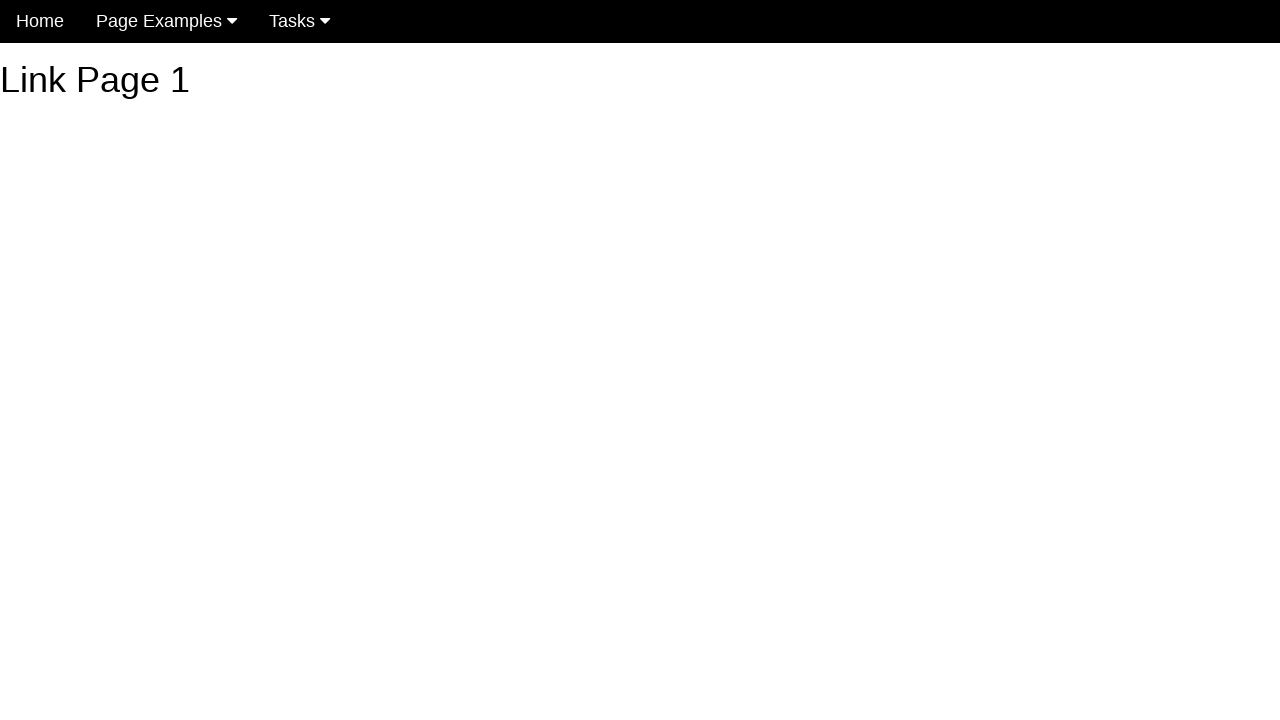

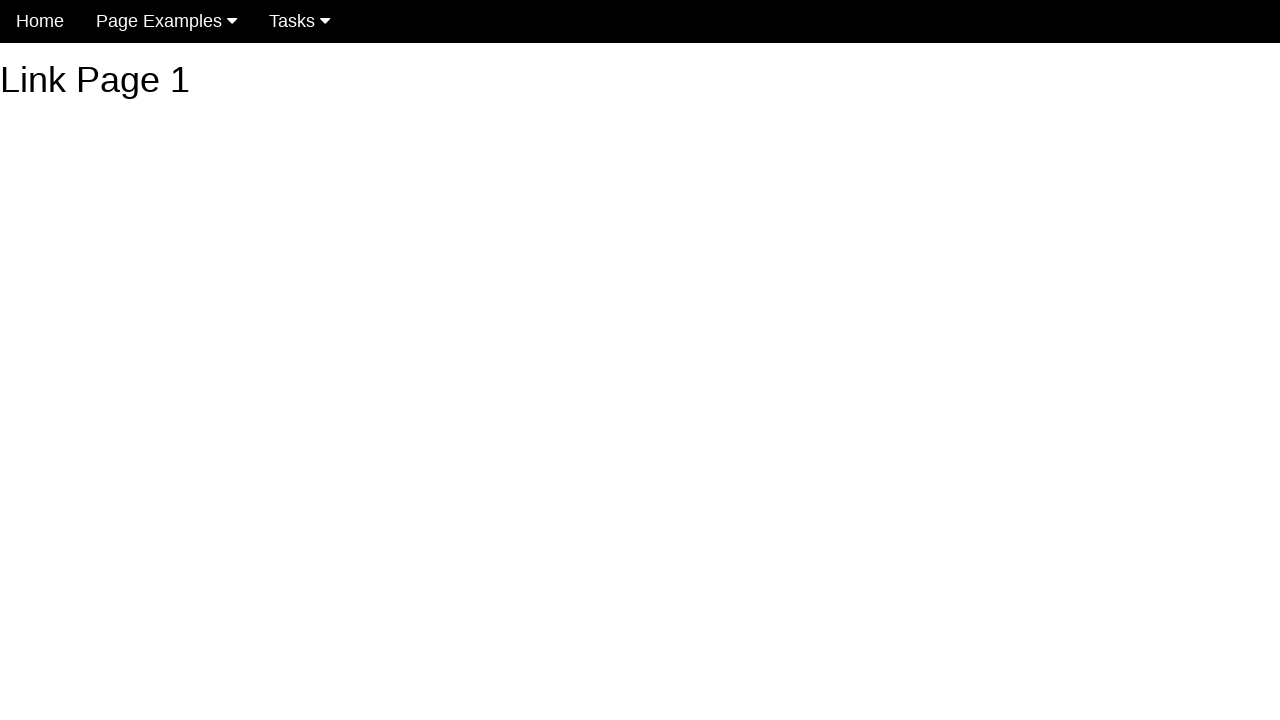